Tests a registration form on a demo automation testing site by filling in the first name and last name fields.

Starting URL: http://demo.automationtesting.in/Register.html

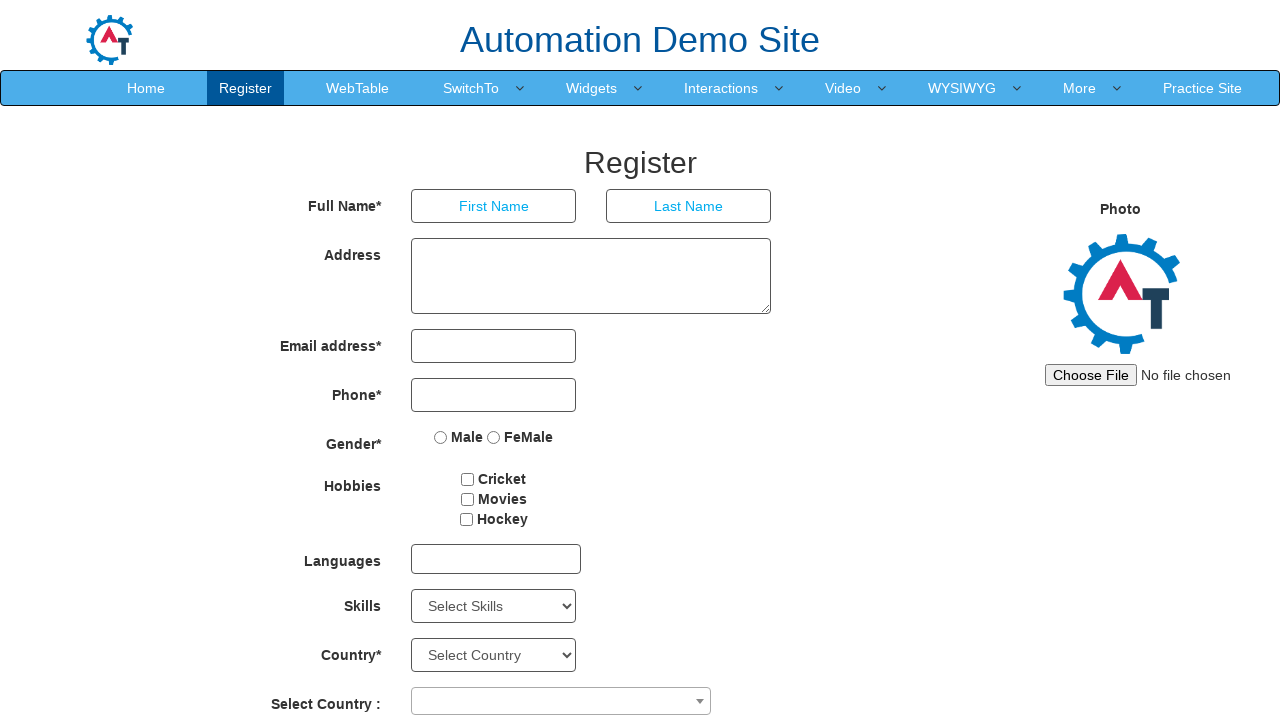

Filled first name field with 'selenium' on input[placeholder='First Name']
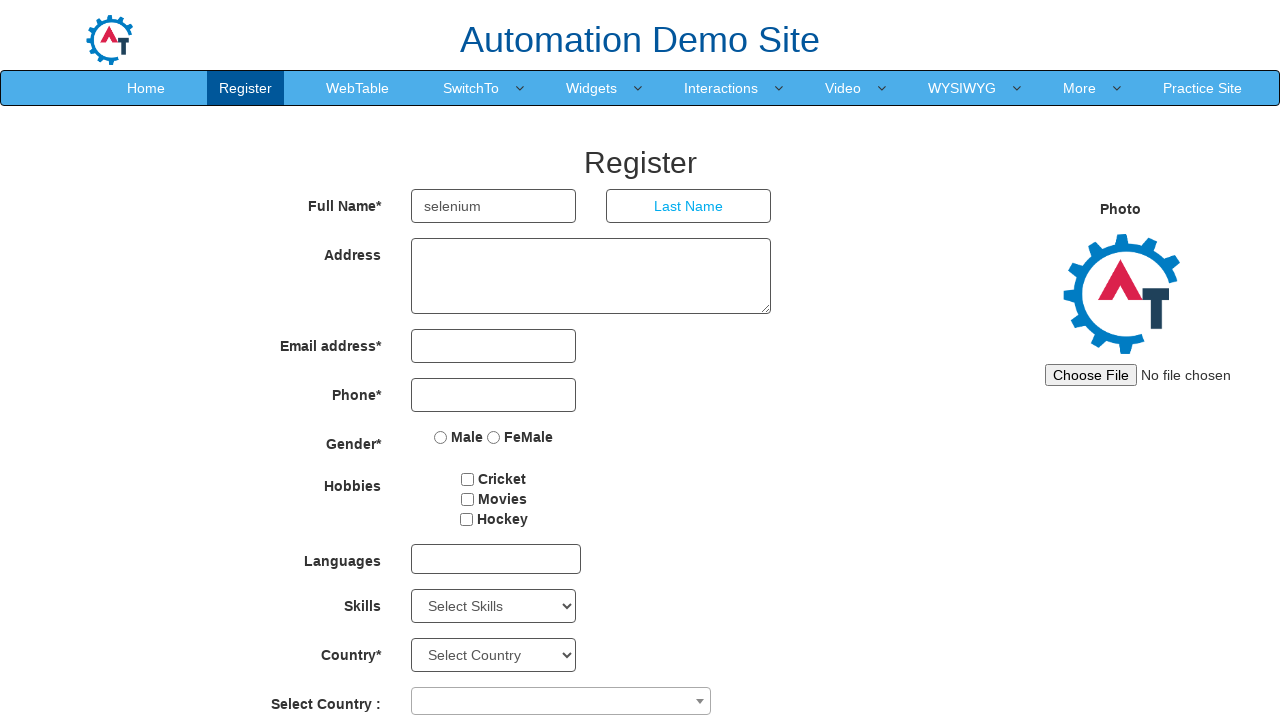

Filled last name field with 'selenium' on input[placeholder='Last Name']
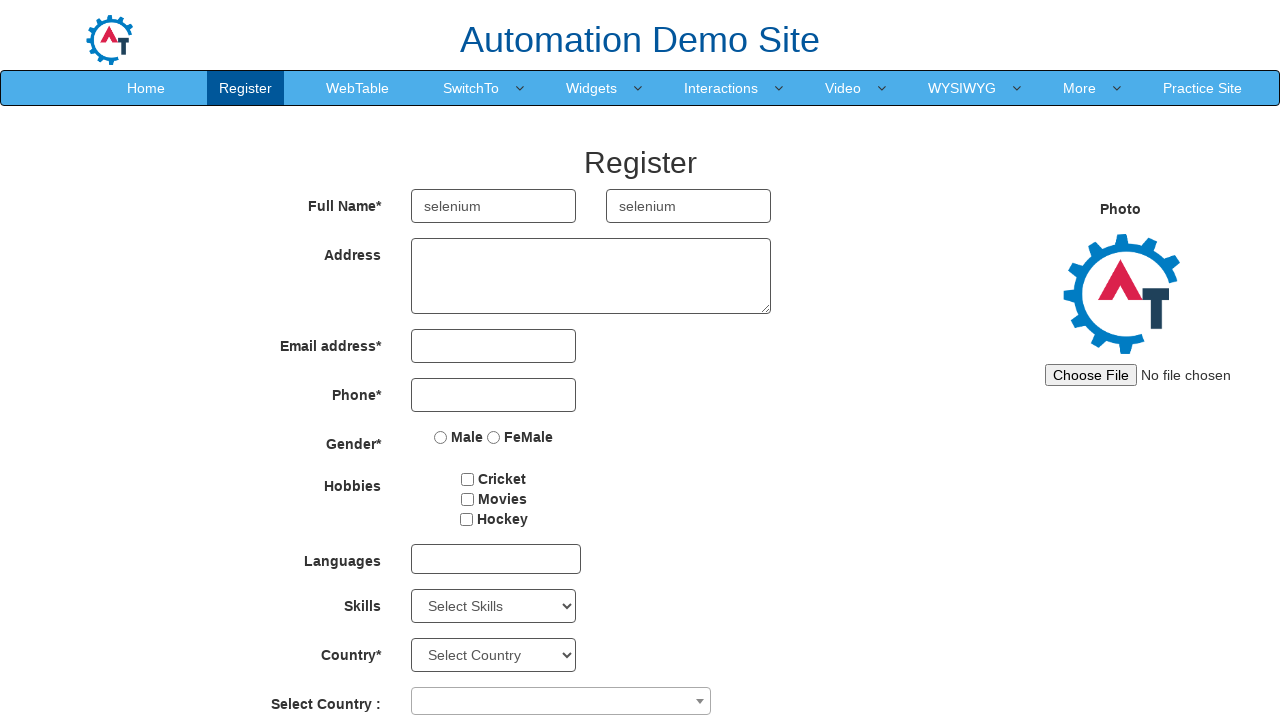

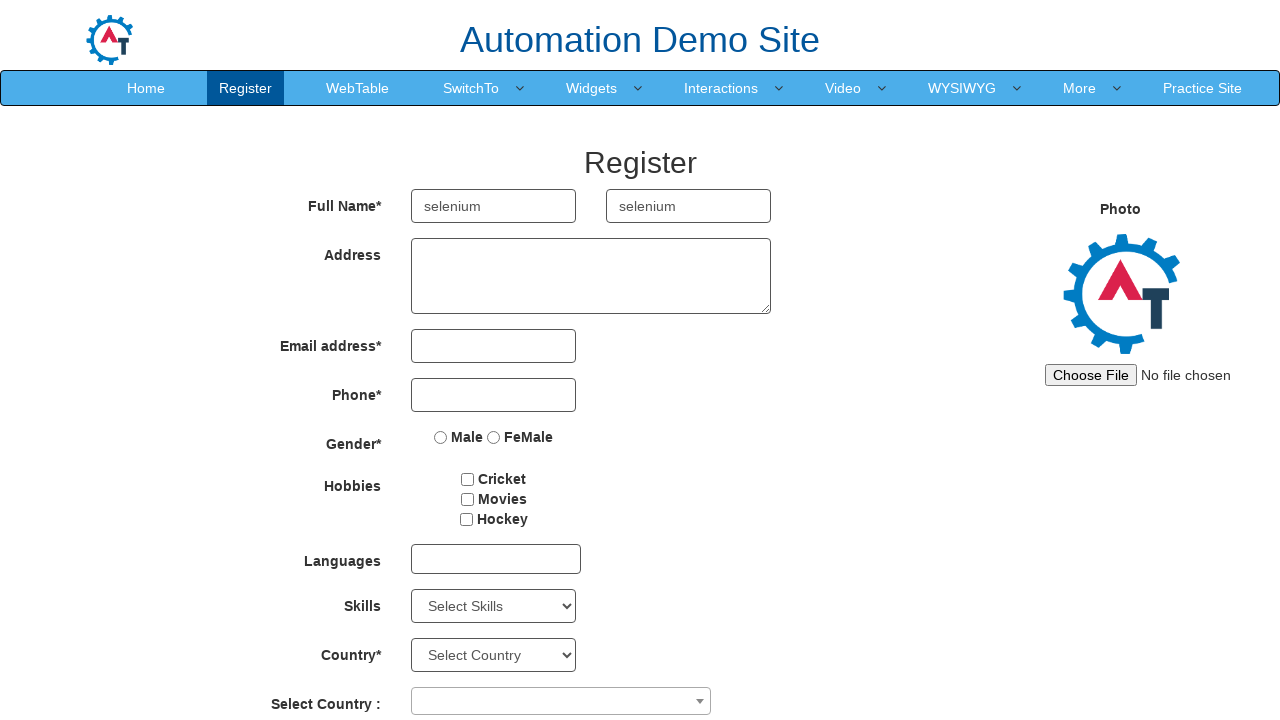